Tests slider widget functionality by dragging the slider element to change its value on the DemoQA slider demo page.

Starting URL: https://demoqa.com/slider

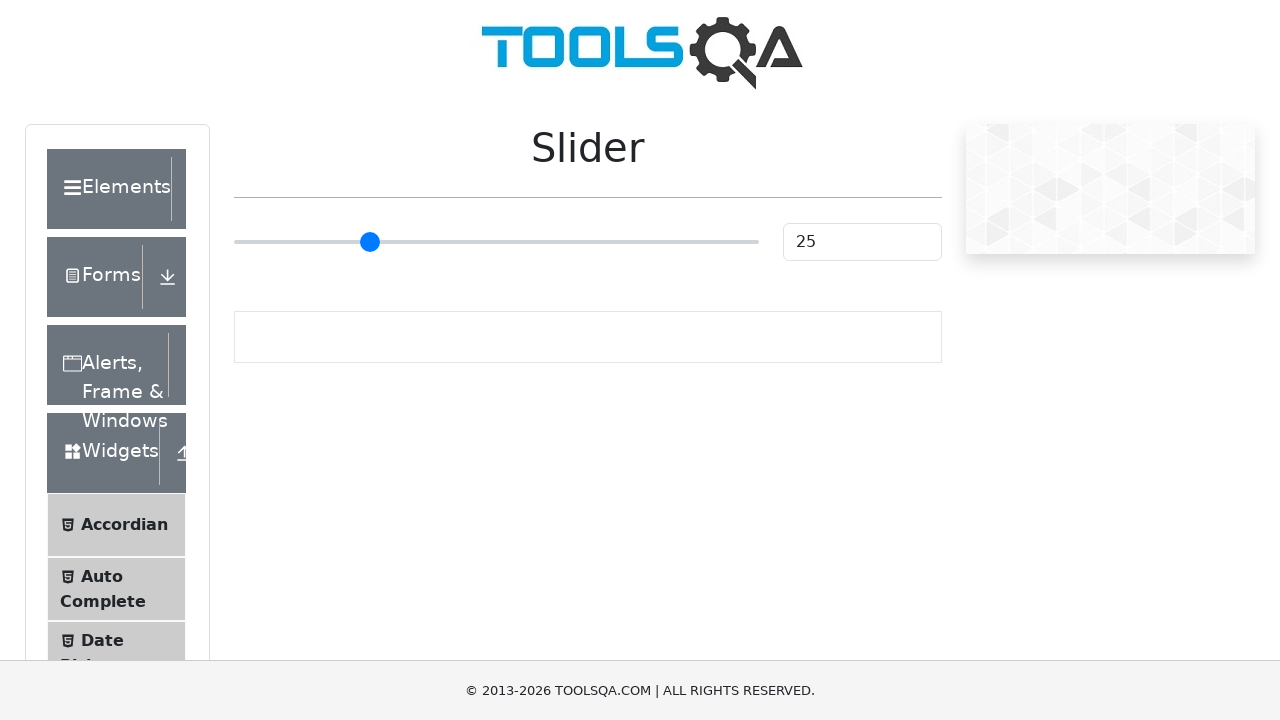

Slider element is visible and ready
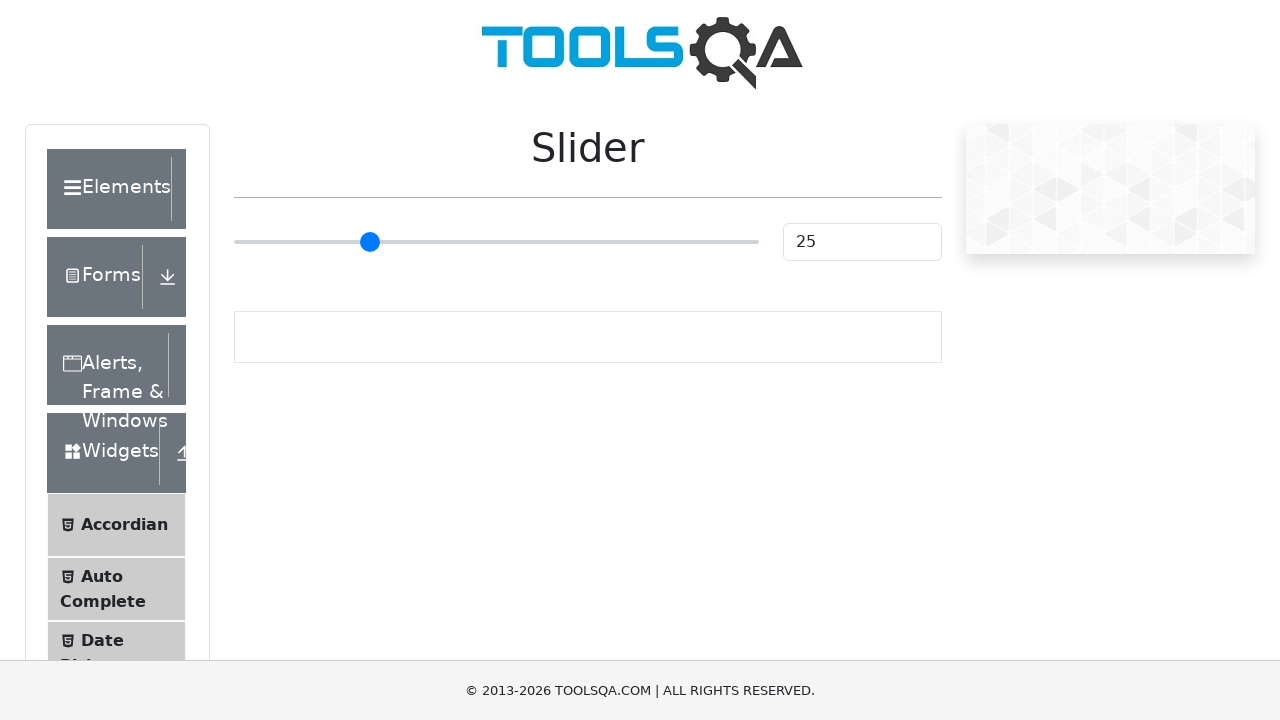

Retrieved slider bounding box dimensions
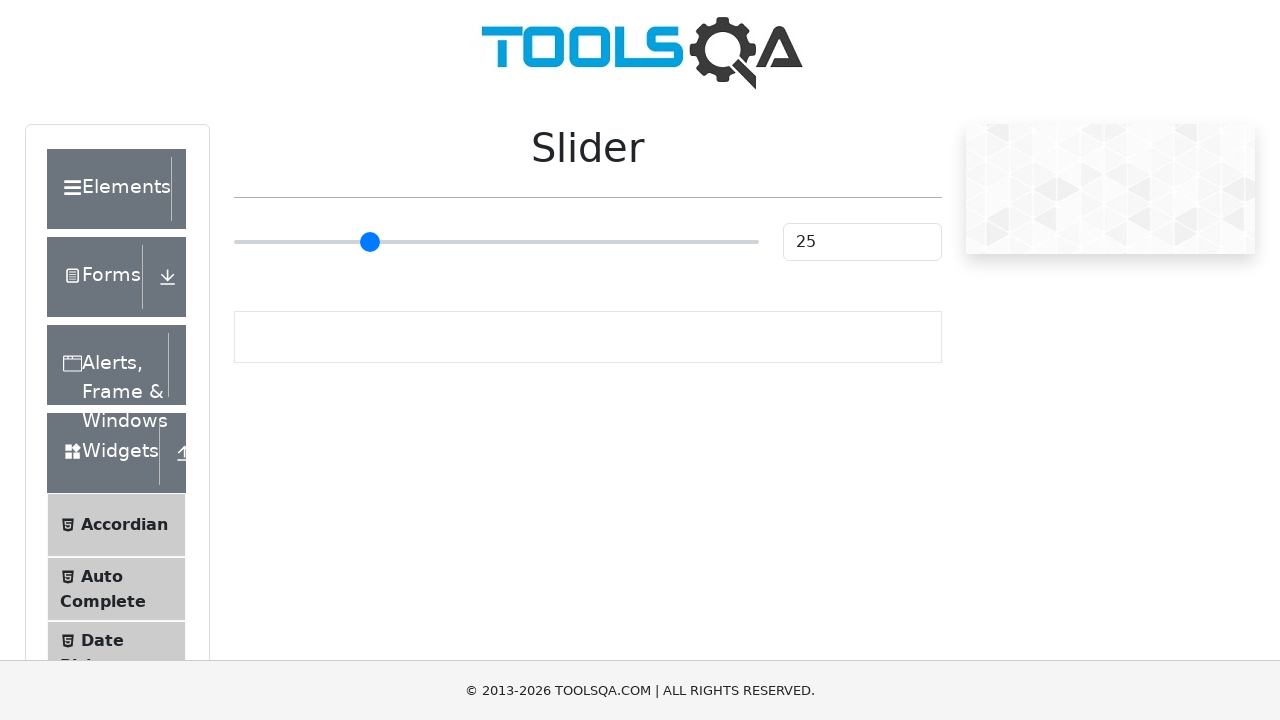

Dragged slider 25% of its width to change value at (365, 223)
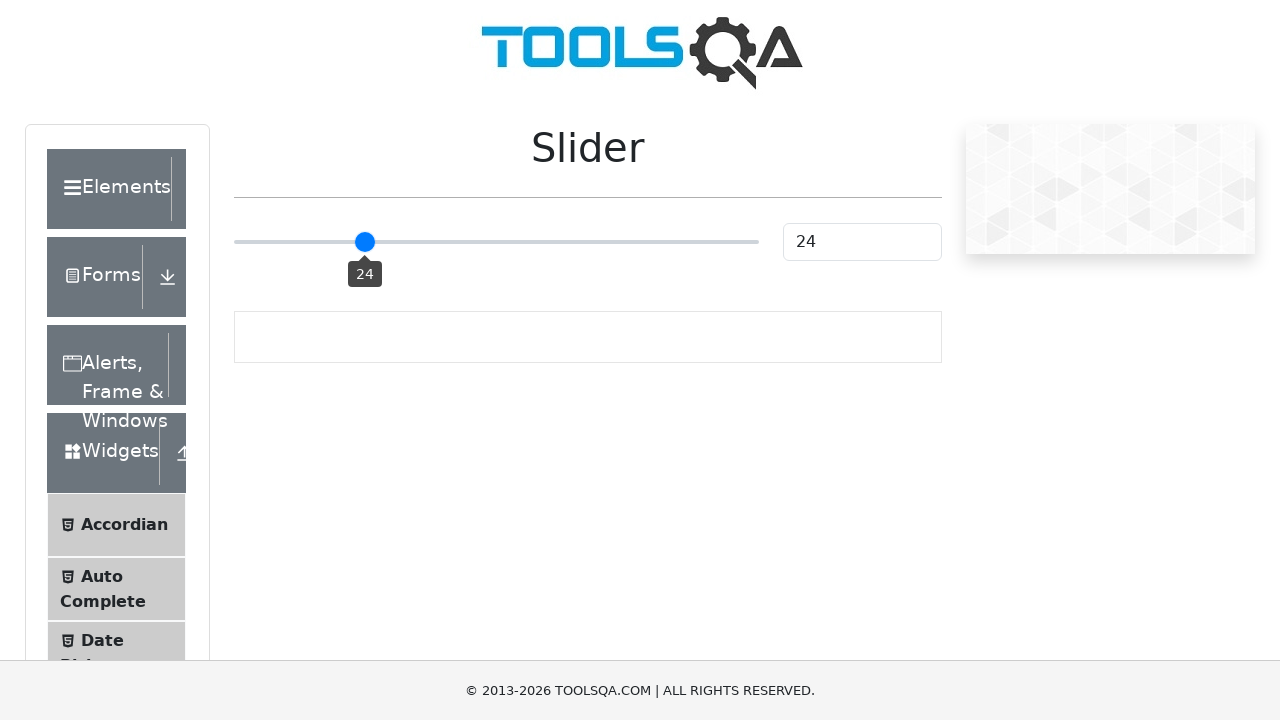

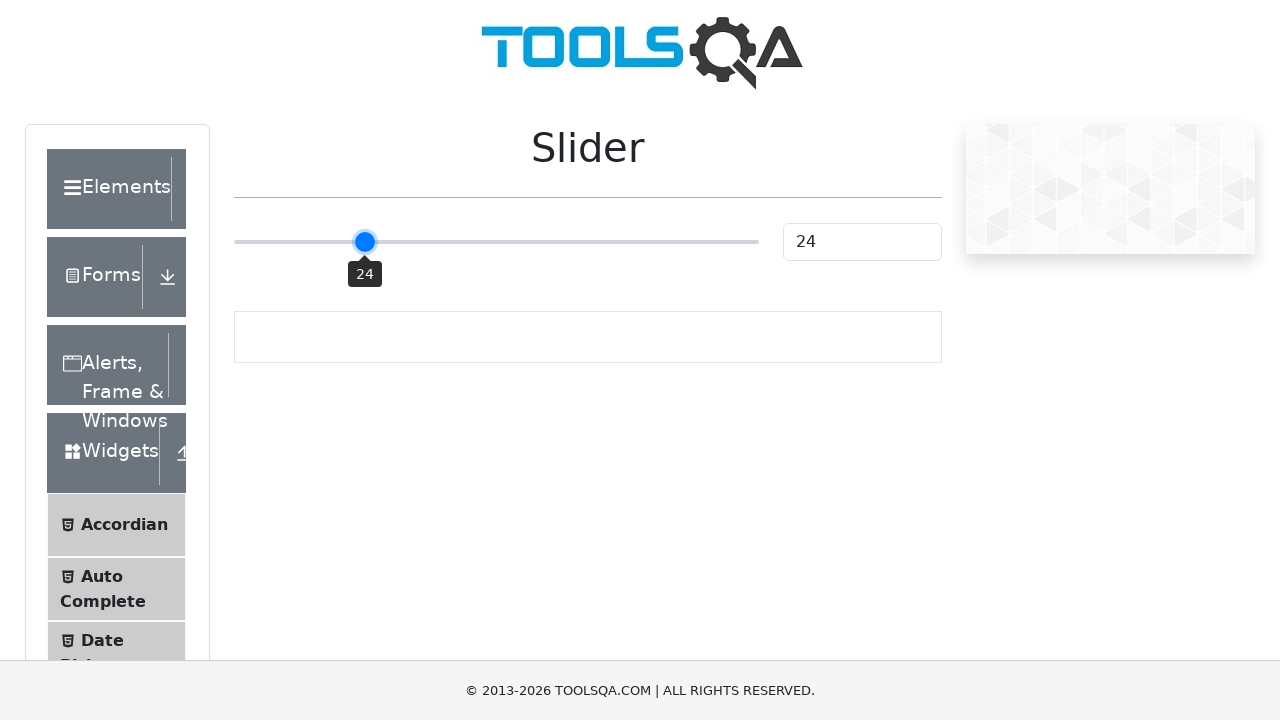